Tests form interaction on a practice automation page by clicking a radio button and a checkbox, then verifying the checkbox is selected.

Starting URL: https://rahulshettyacademy.com/AutomationPractice/

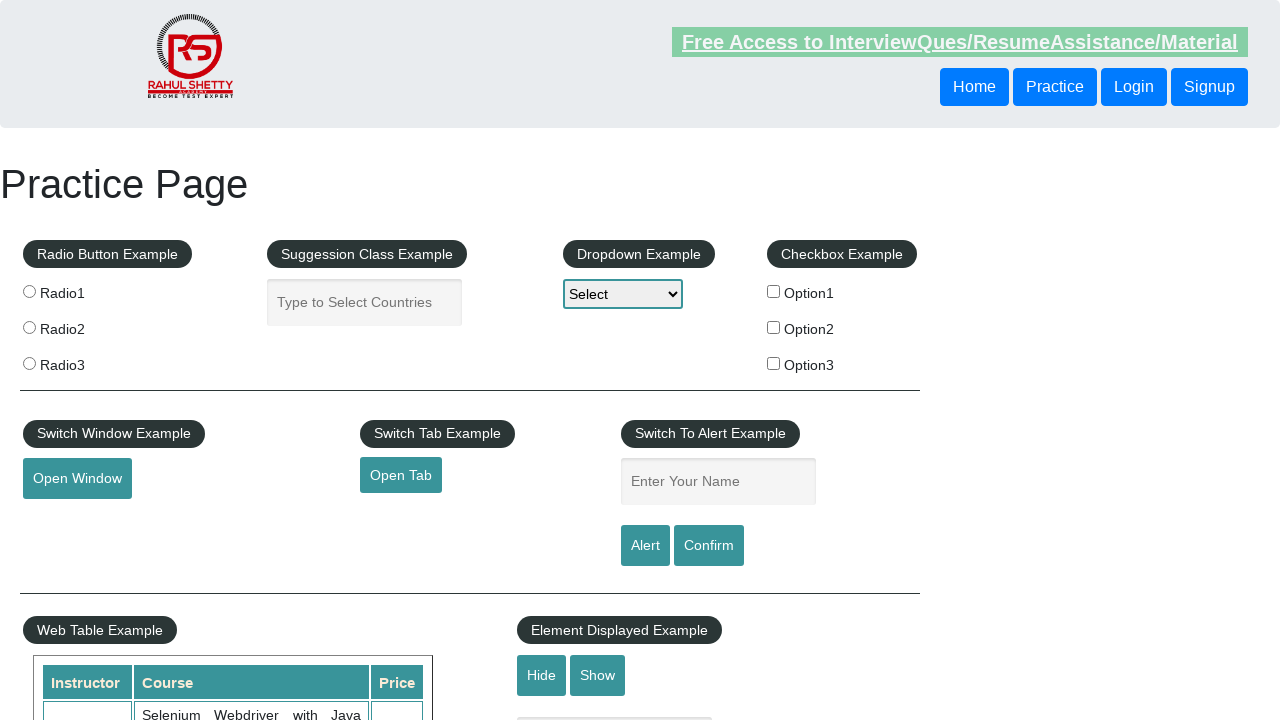

Navigated to Rahul Shetty Academy practice automation page
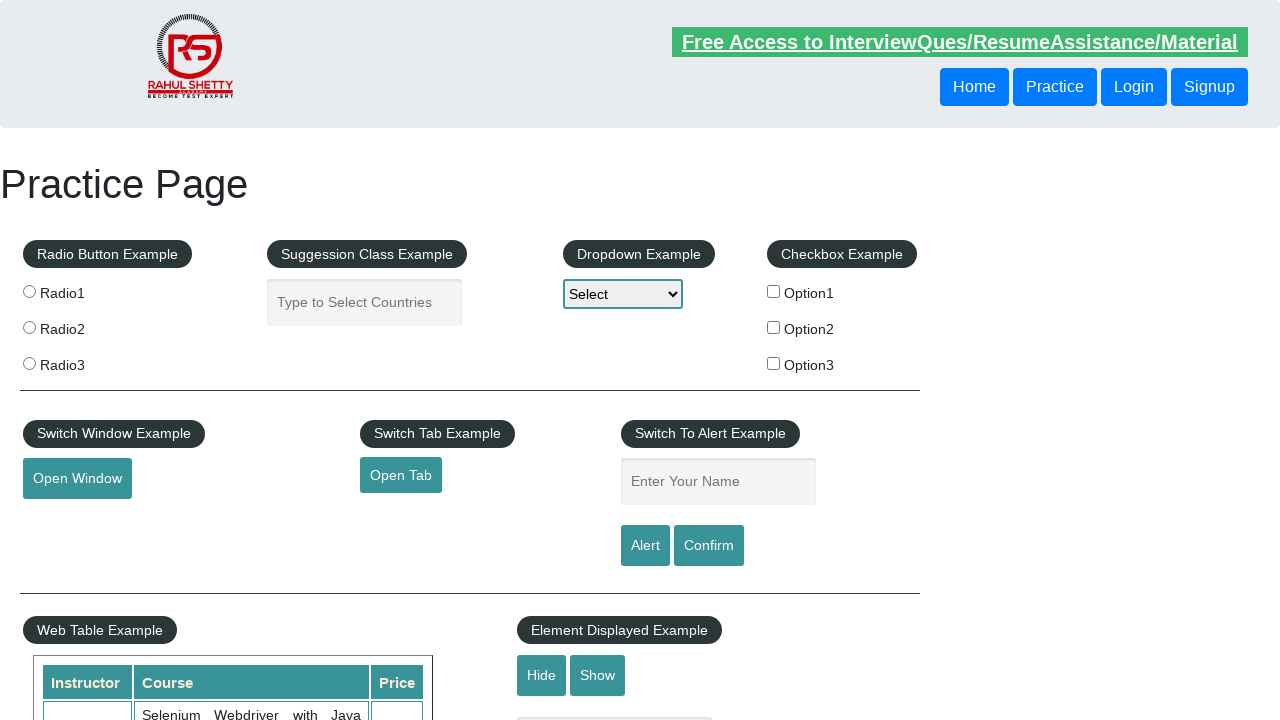

Clicked the first radio button at (29, 291) on input[value='radio1']
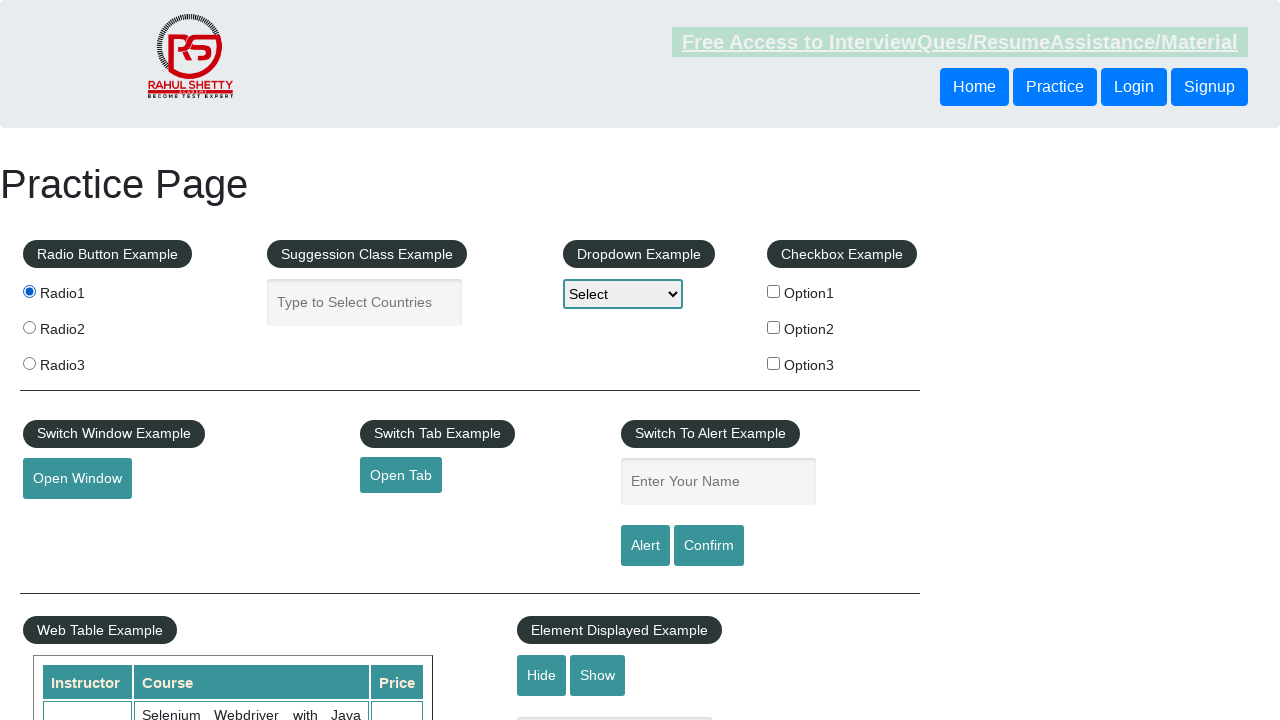

Clicked the first checkbox at (774, 291) on input#checkBoxOption1
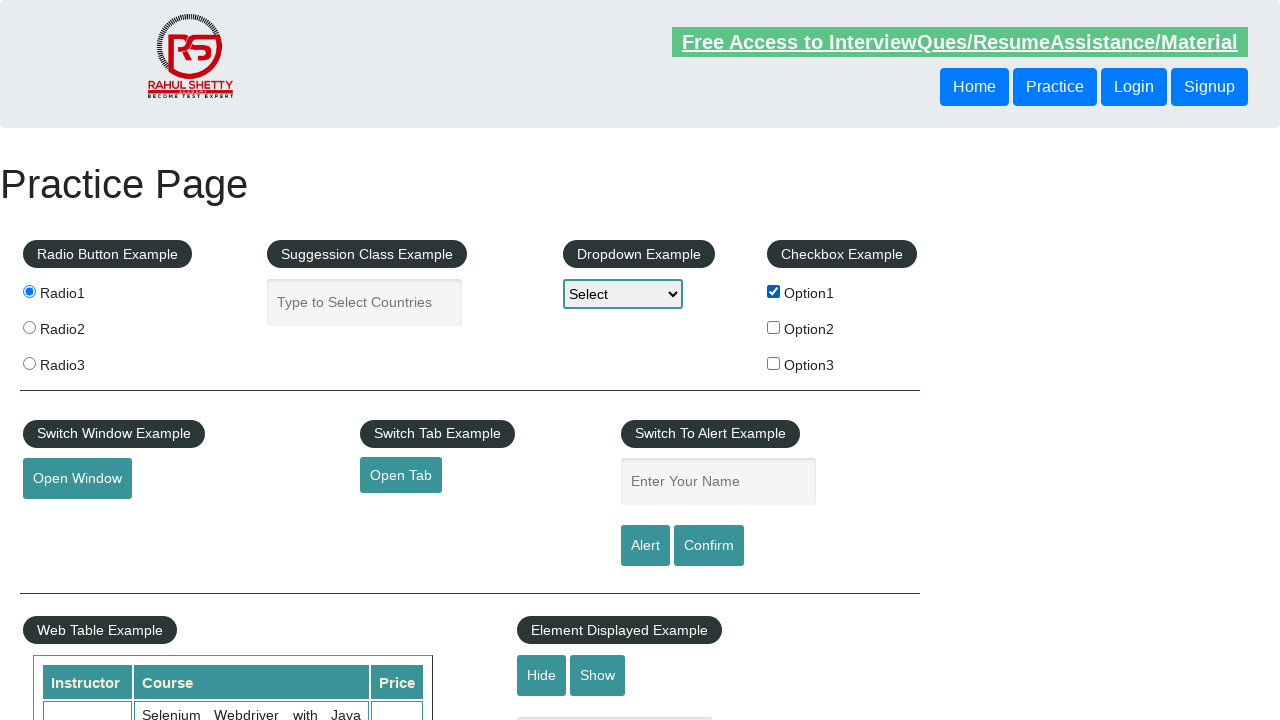

Verified that the checkbox is selected
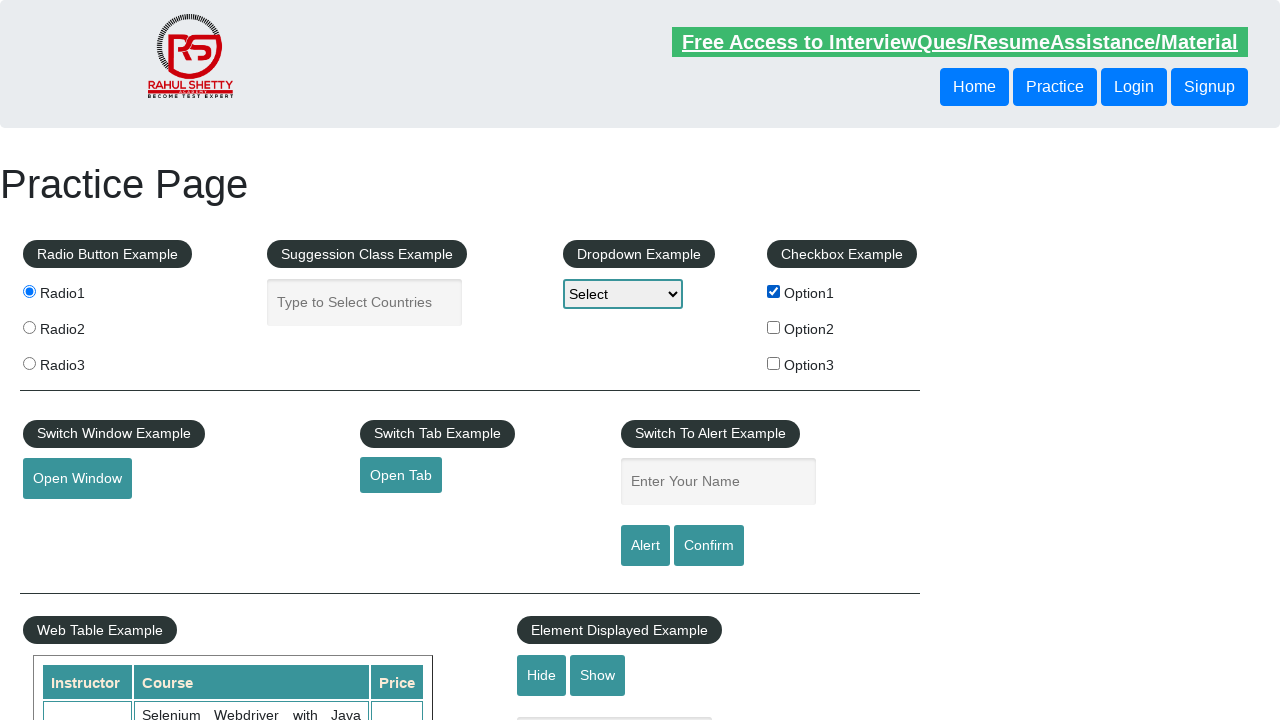

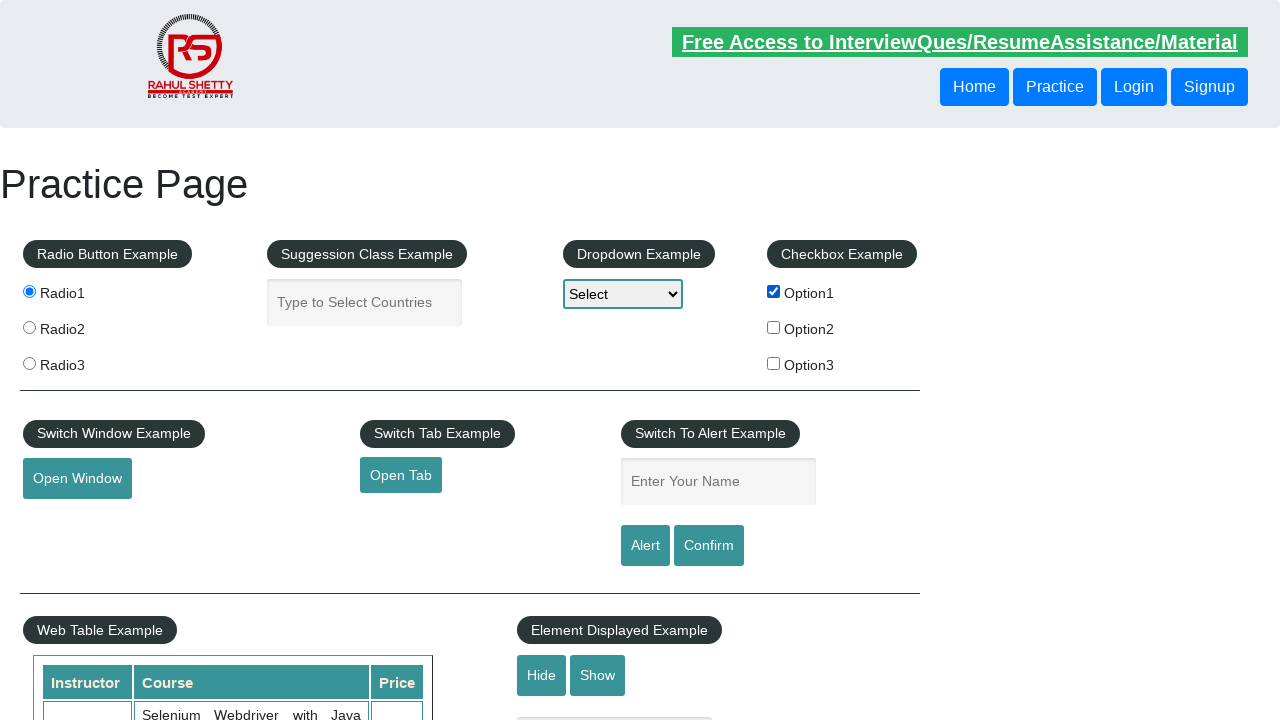